Tests a dropdown component demo page by clicking on a dropdown button to open it

Starting URL: https://formstone.it/components/dropdown/demo/

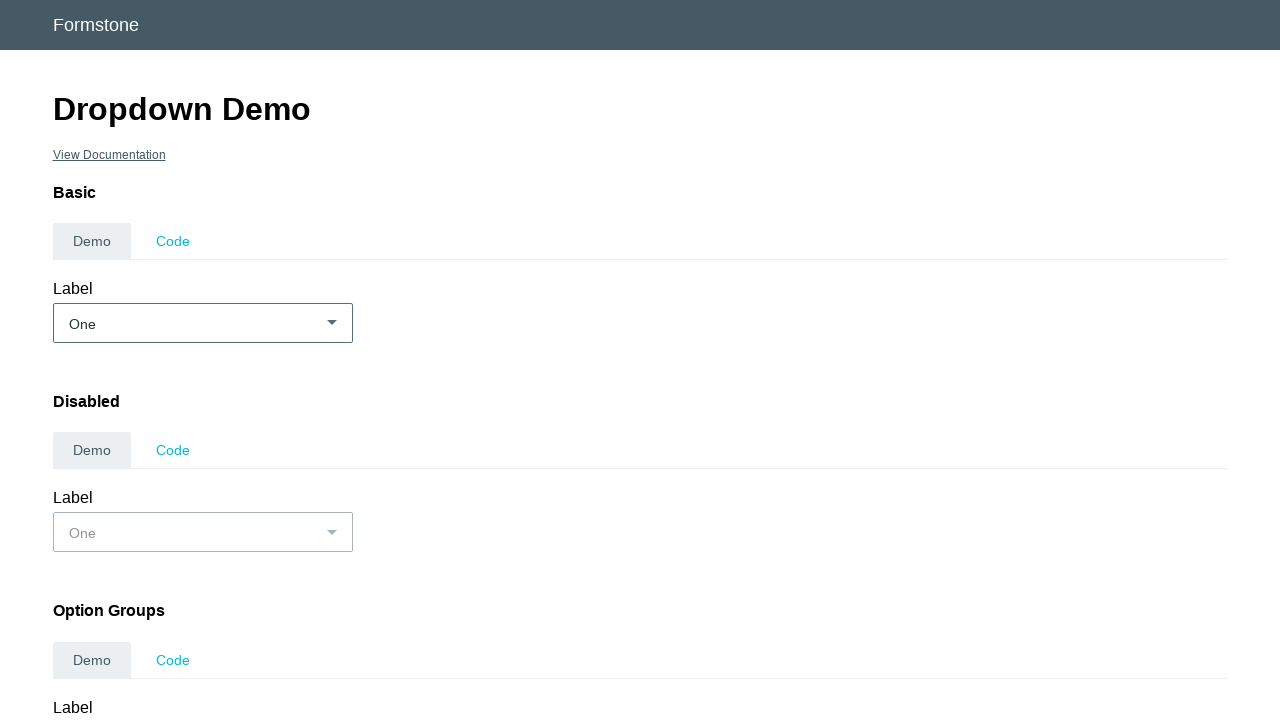

Clicked the basic dropdown button to open it at (202, 323) on button#demo_basic-dropdown-selected
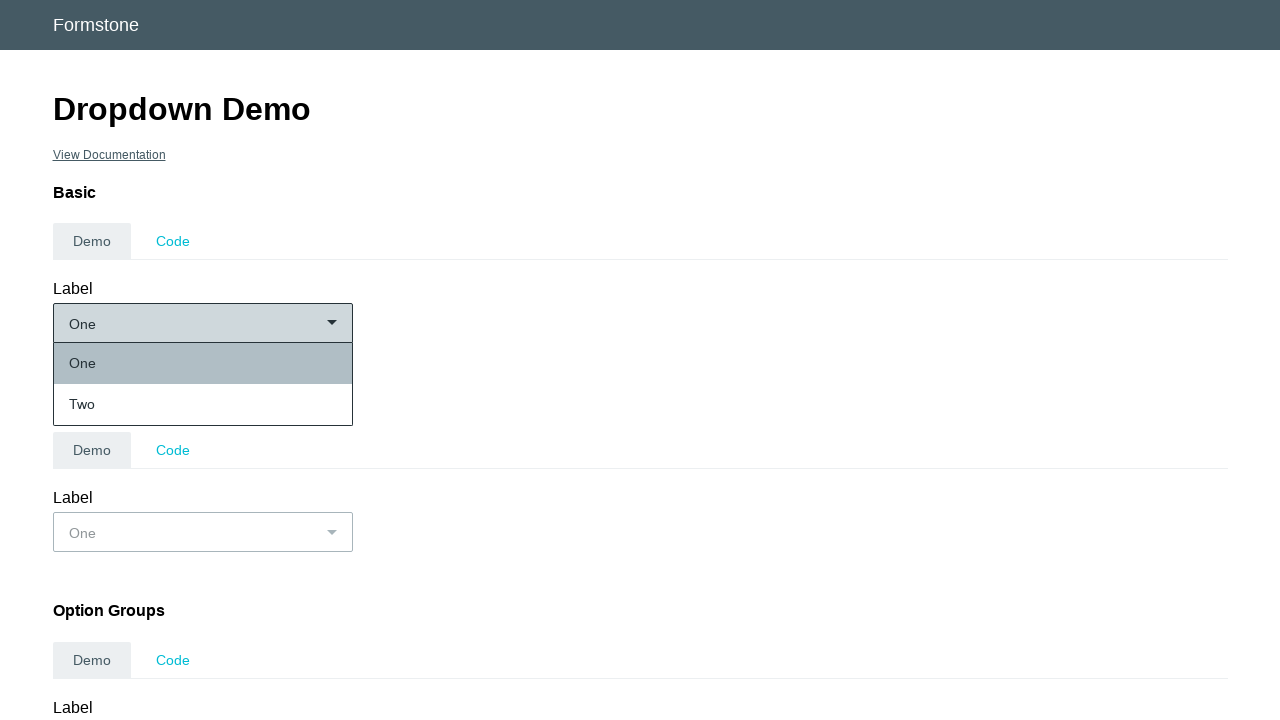

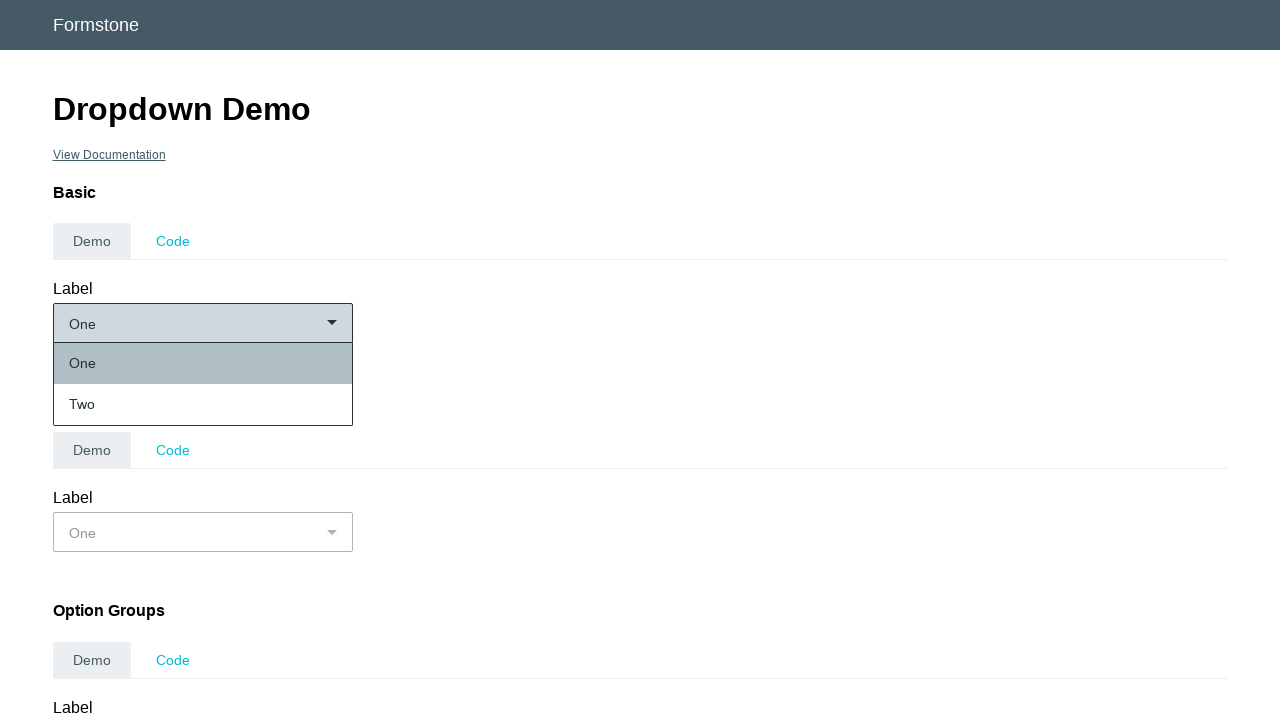